Tests drag and drop functionality by moving a panel element by offset and then dragging an element from one location to another drop zone

Starting URL: https://www.leafground.com/drag.xhtml

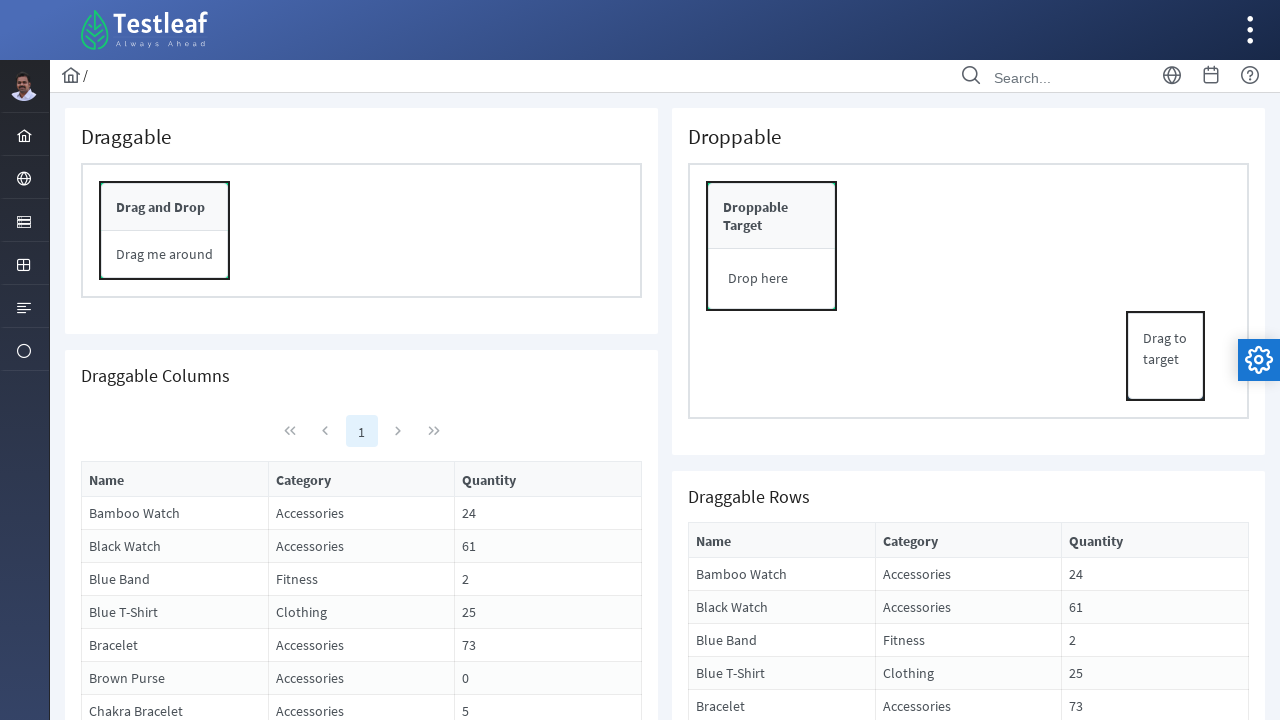

Located the panel element to drag
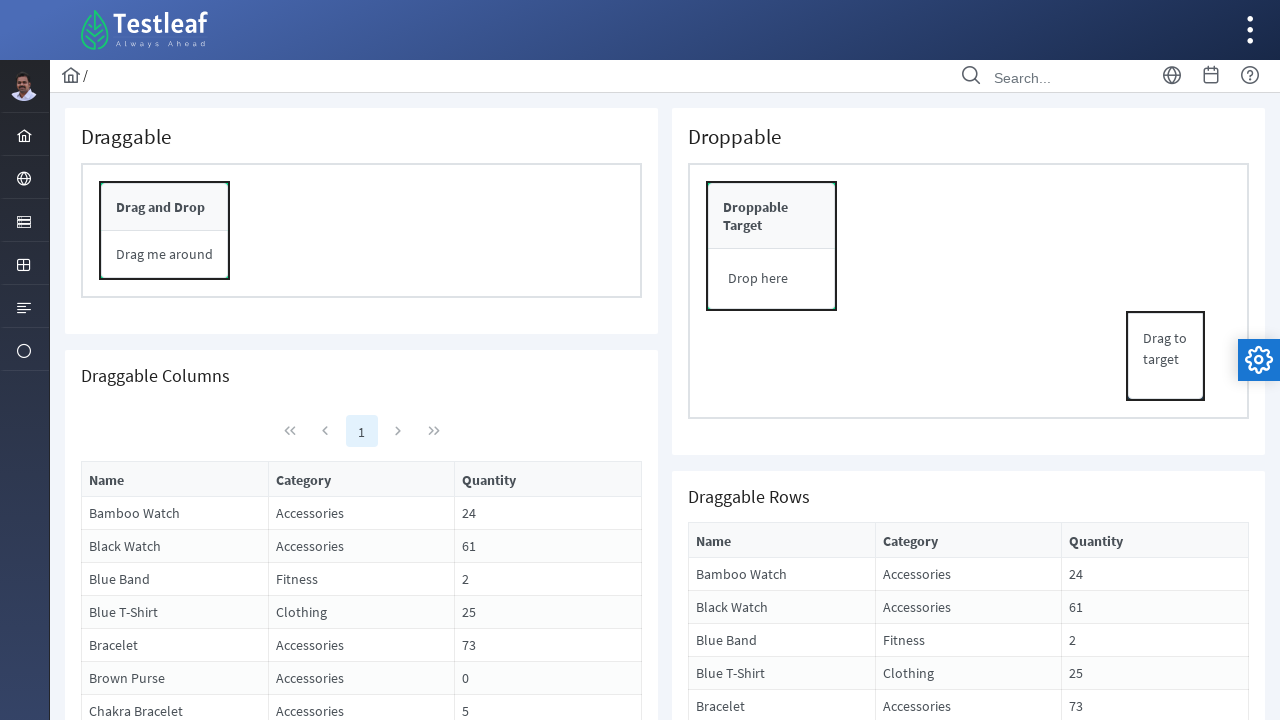

Retrieved bounding box of the panel element
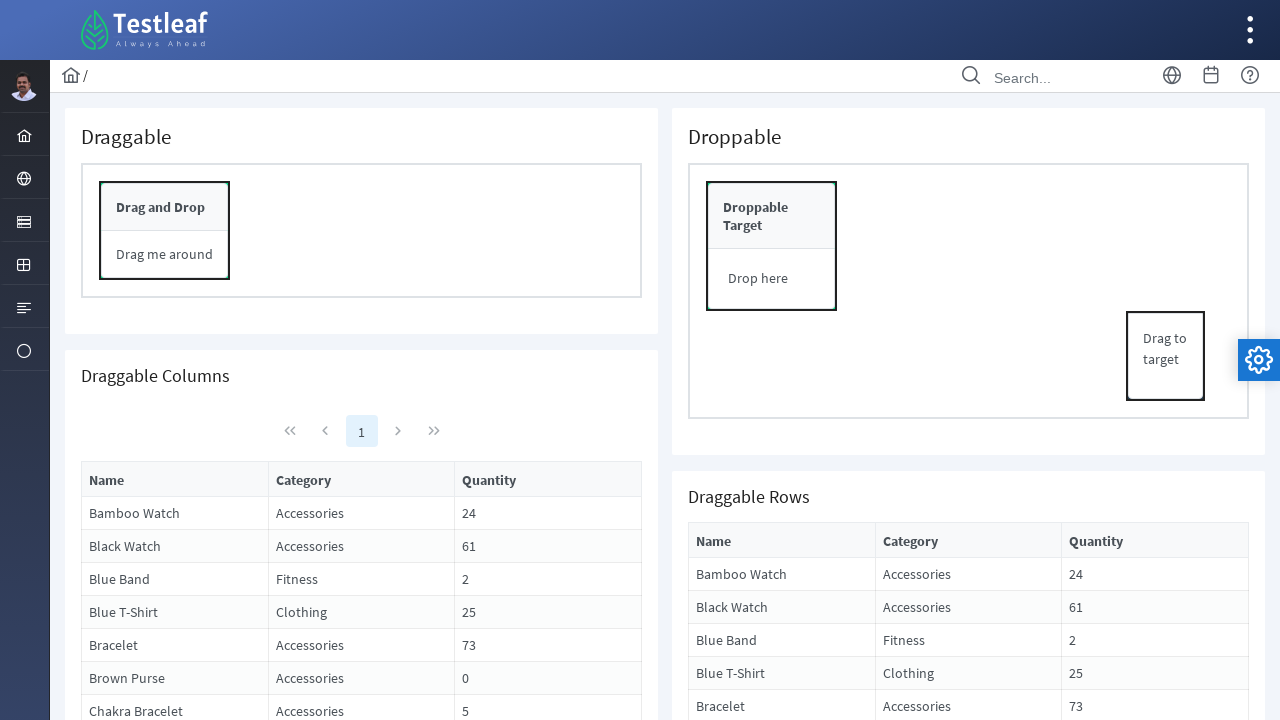

Moved mouse to center of the panel element at (165, 231)
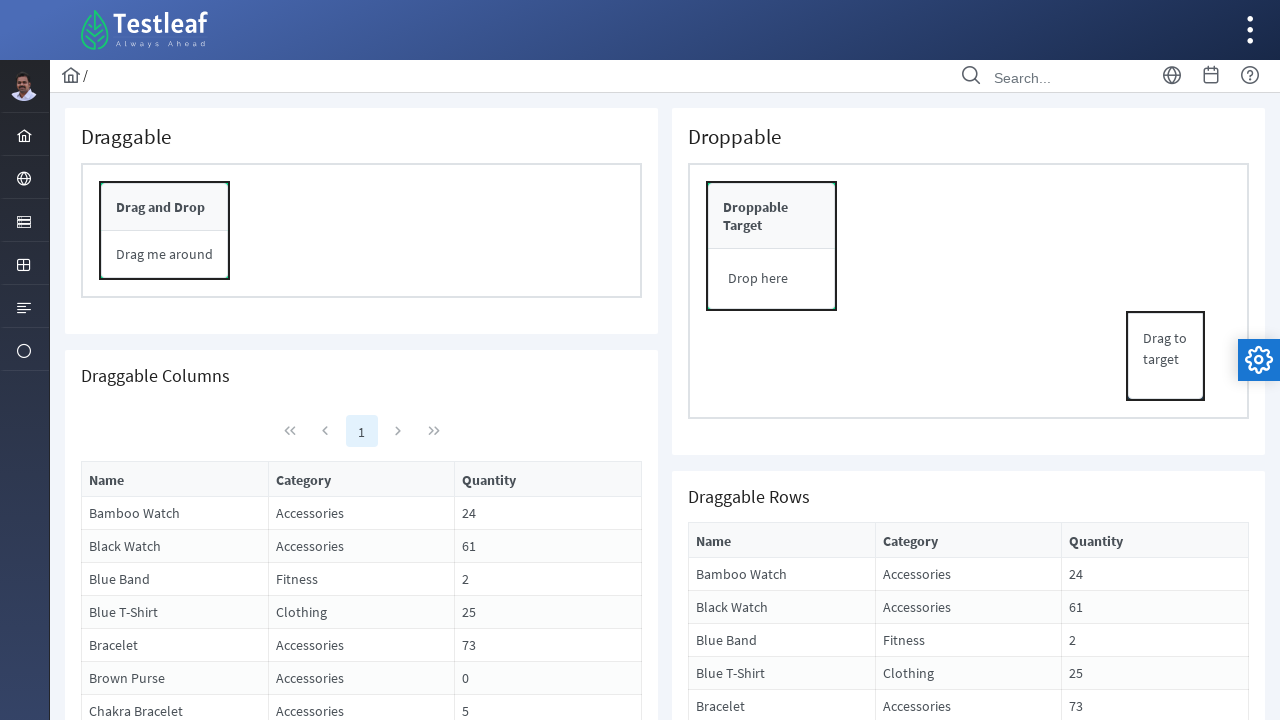

Pressed mouse button down to start dragging at (165, 231)
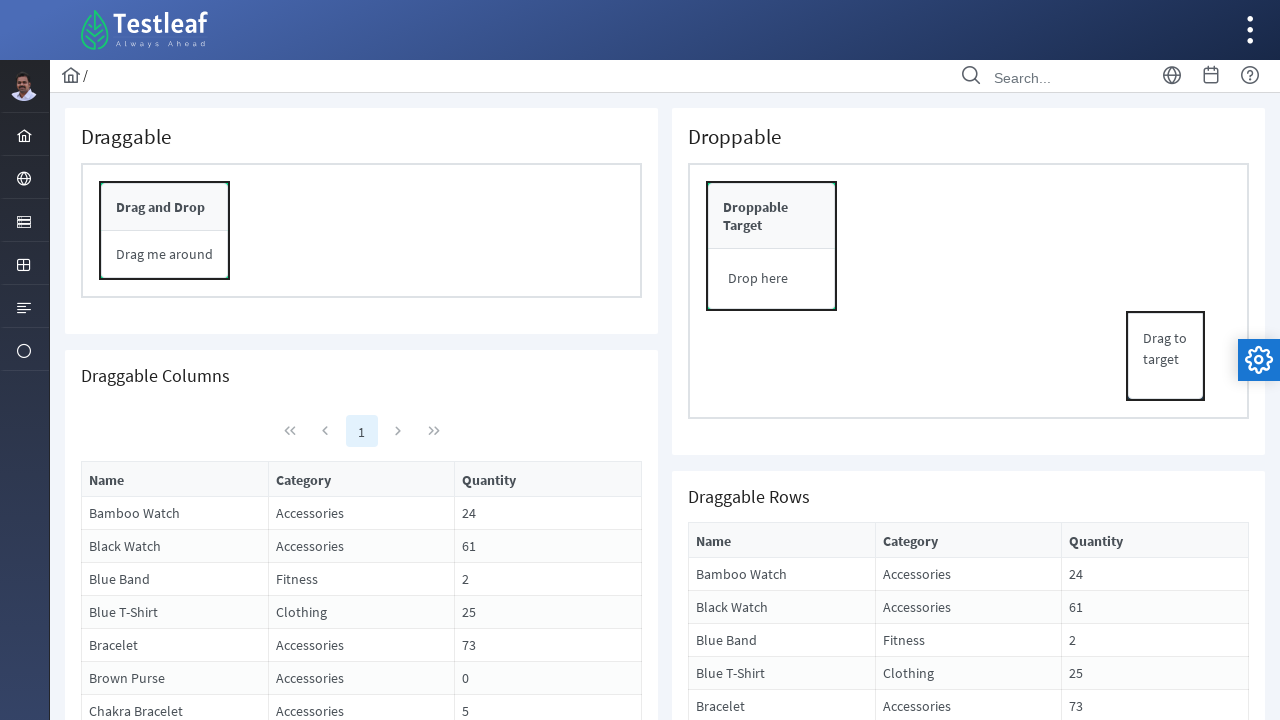

Dragged panel element 500px right and 50px down at (665, 281)
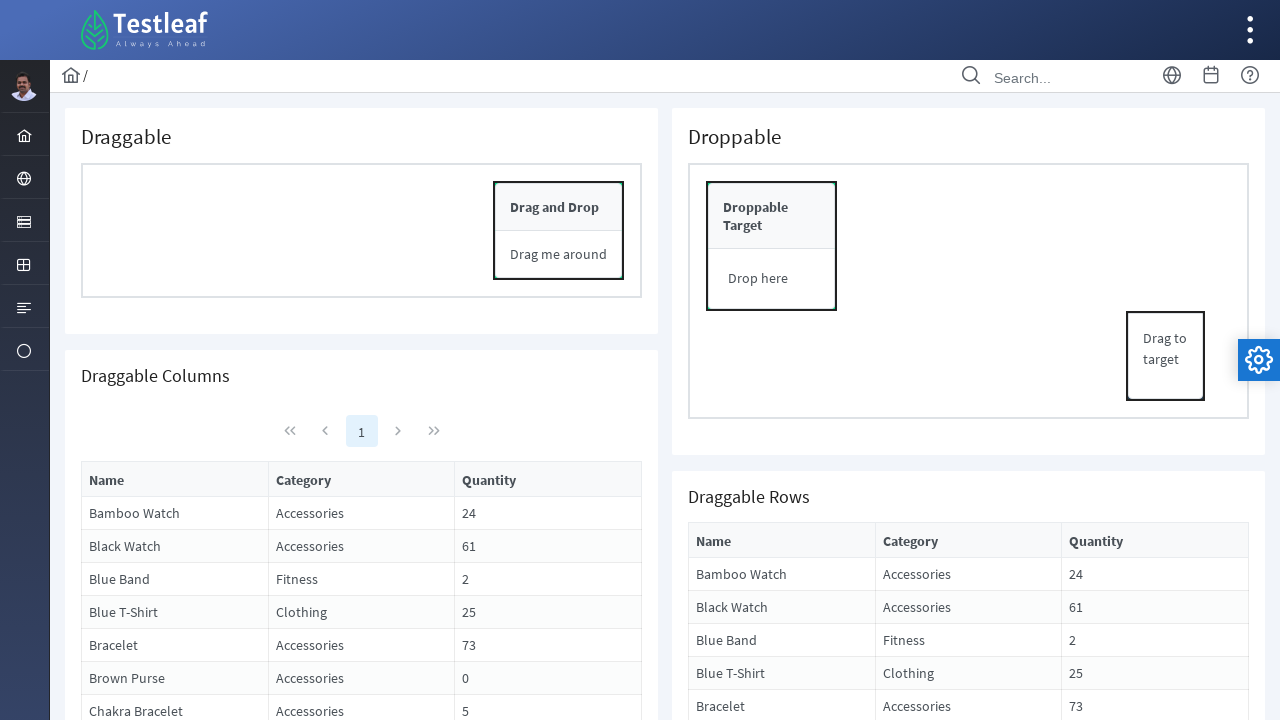

Released mouse button to complete panel drag at (665, 281)
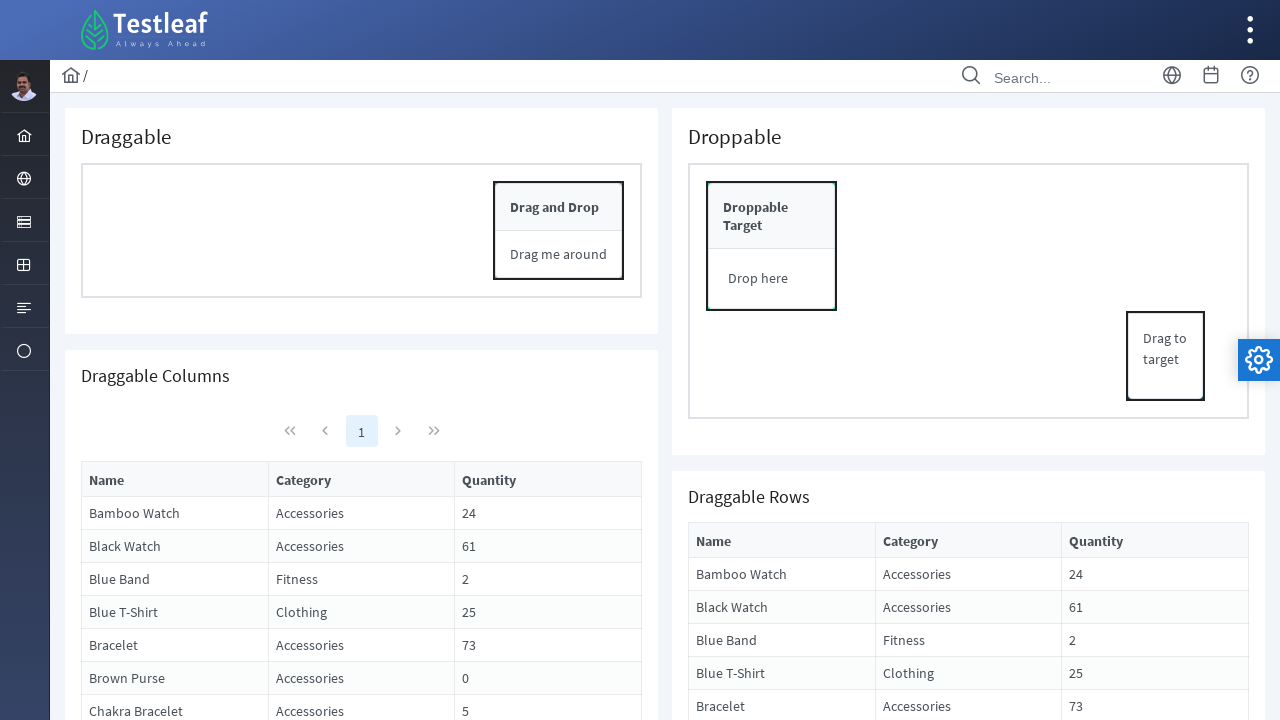

Located source element to drag
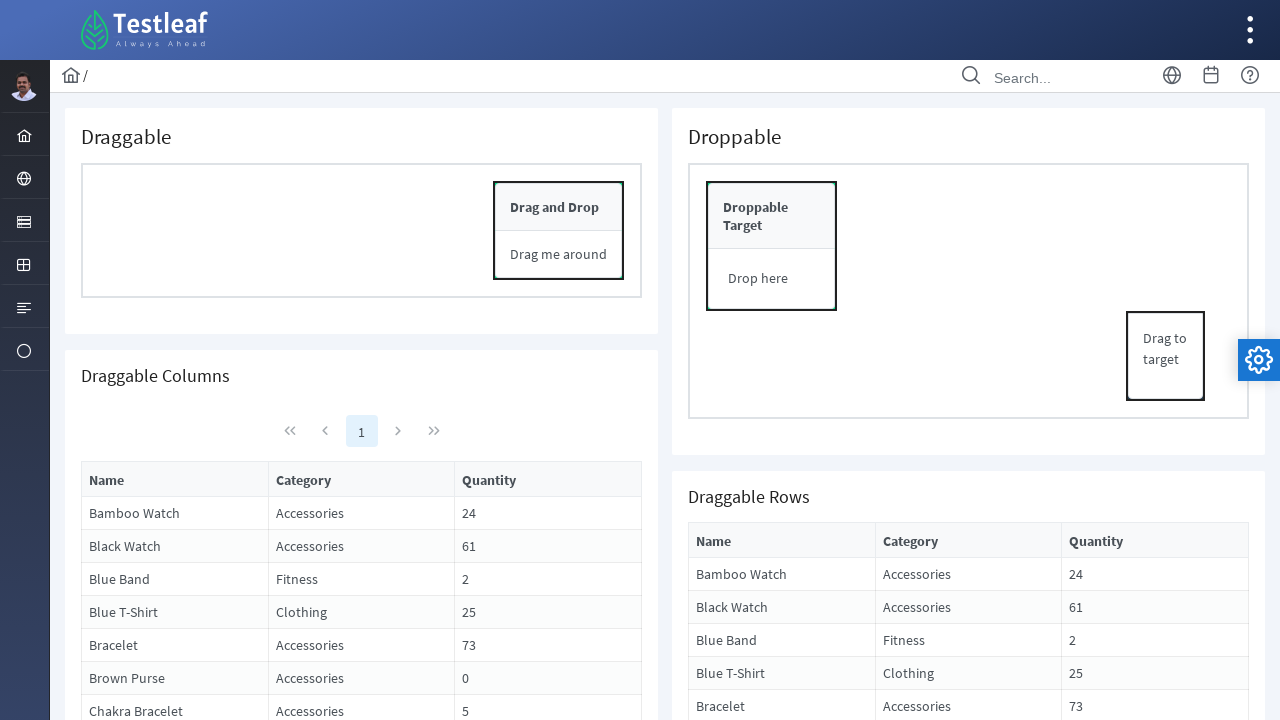

Located drop target element
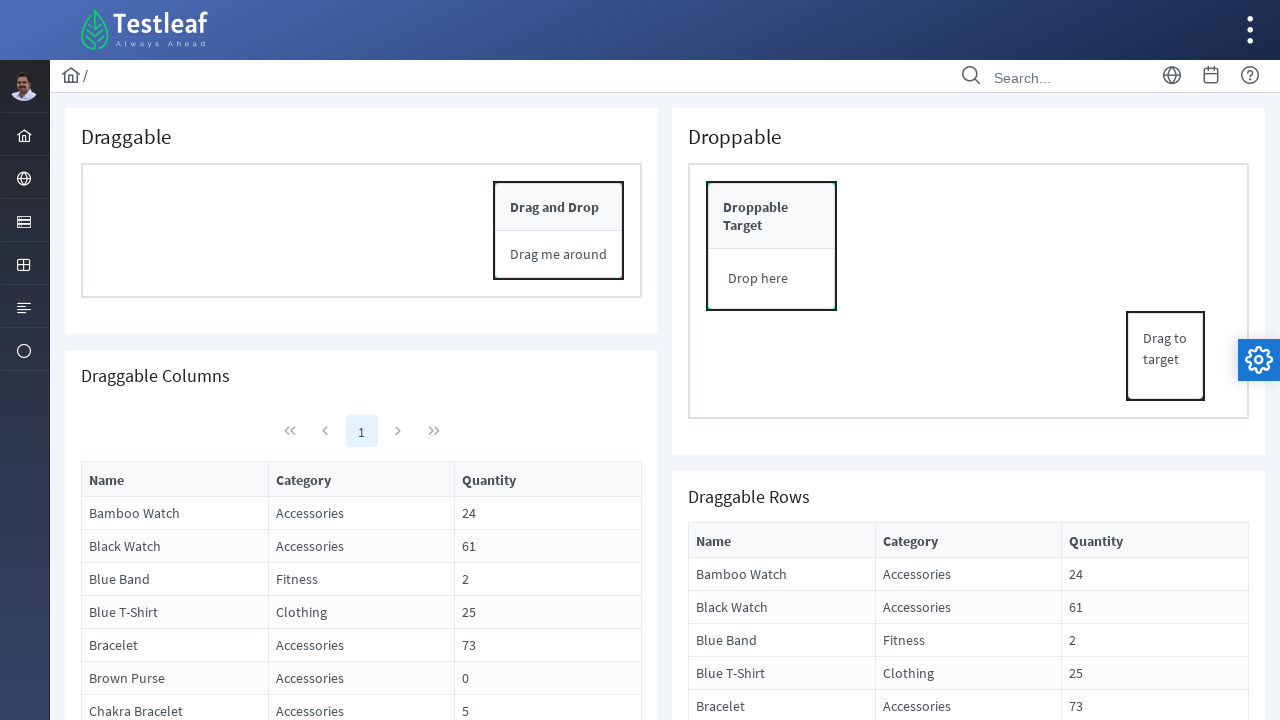

Dragged element from source to drop target at (772, 246)
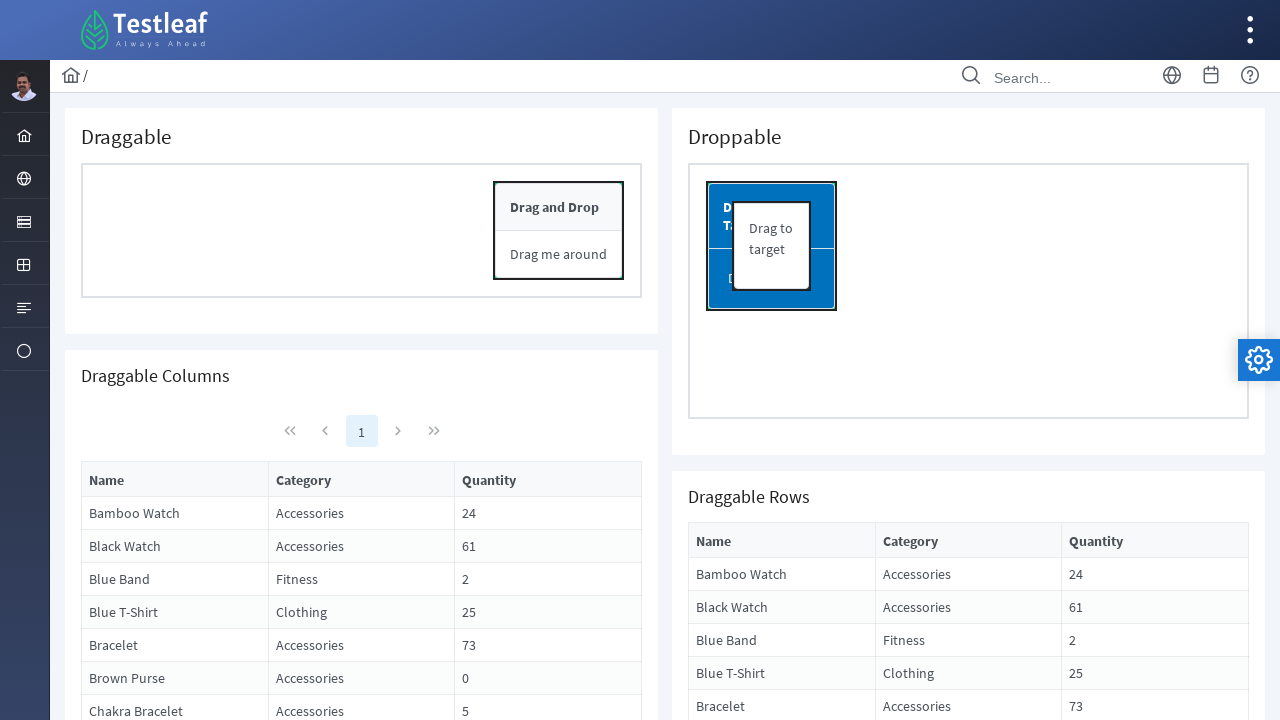

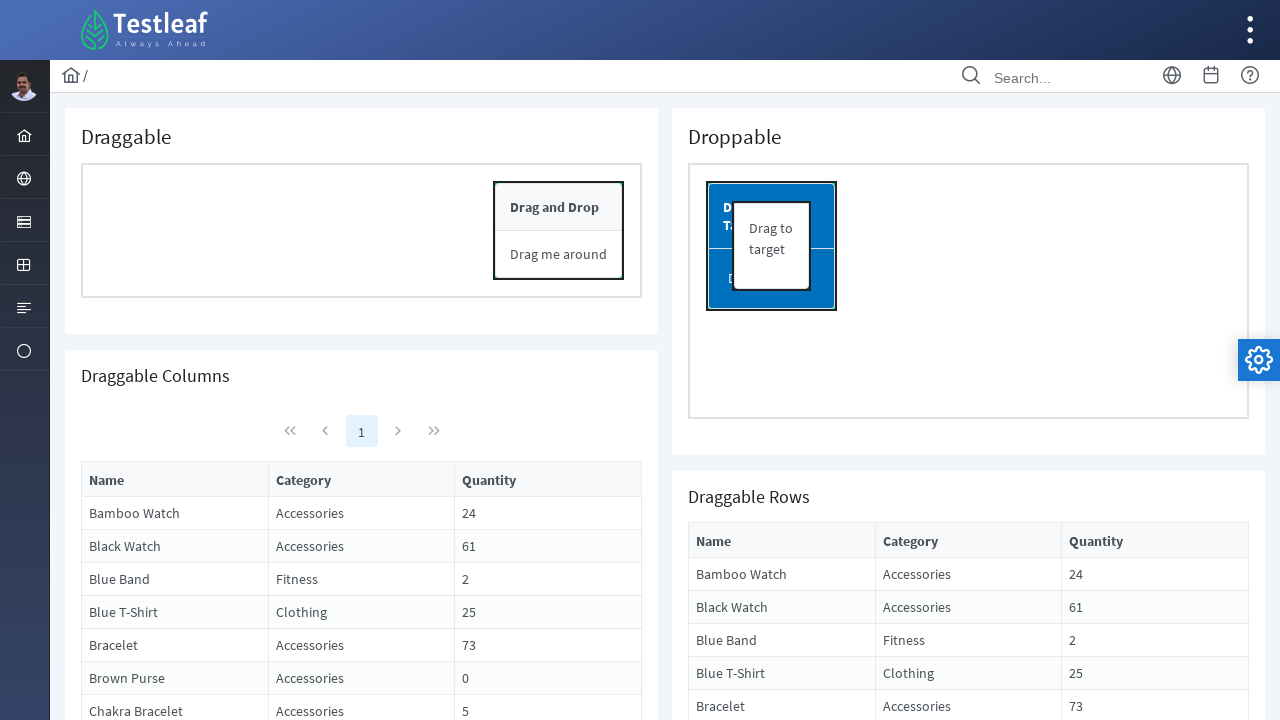